Tests drag and drop functionality including dragging elements by offset, drag and drop between containers, and scrolling to elements

Starting URL: https://leafground.com/drag.xhtml

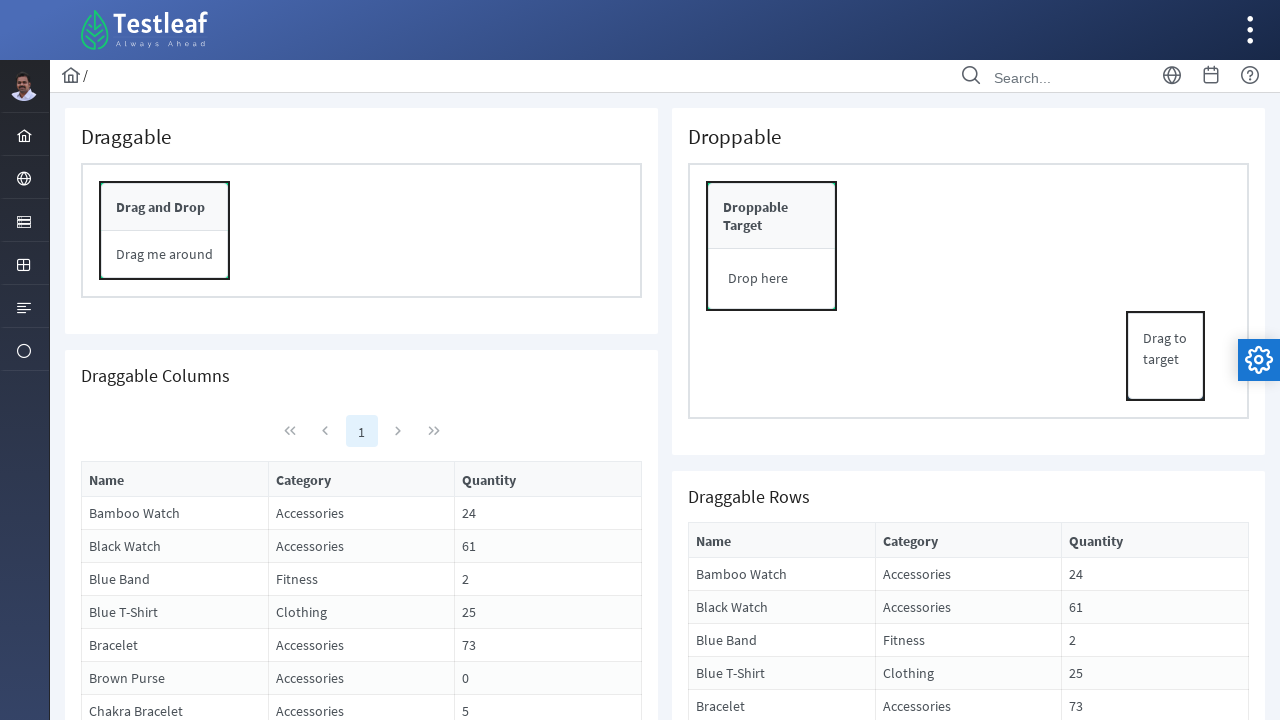

Waited for draggable panel header to load
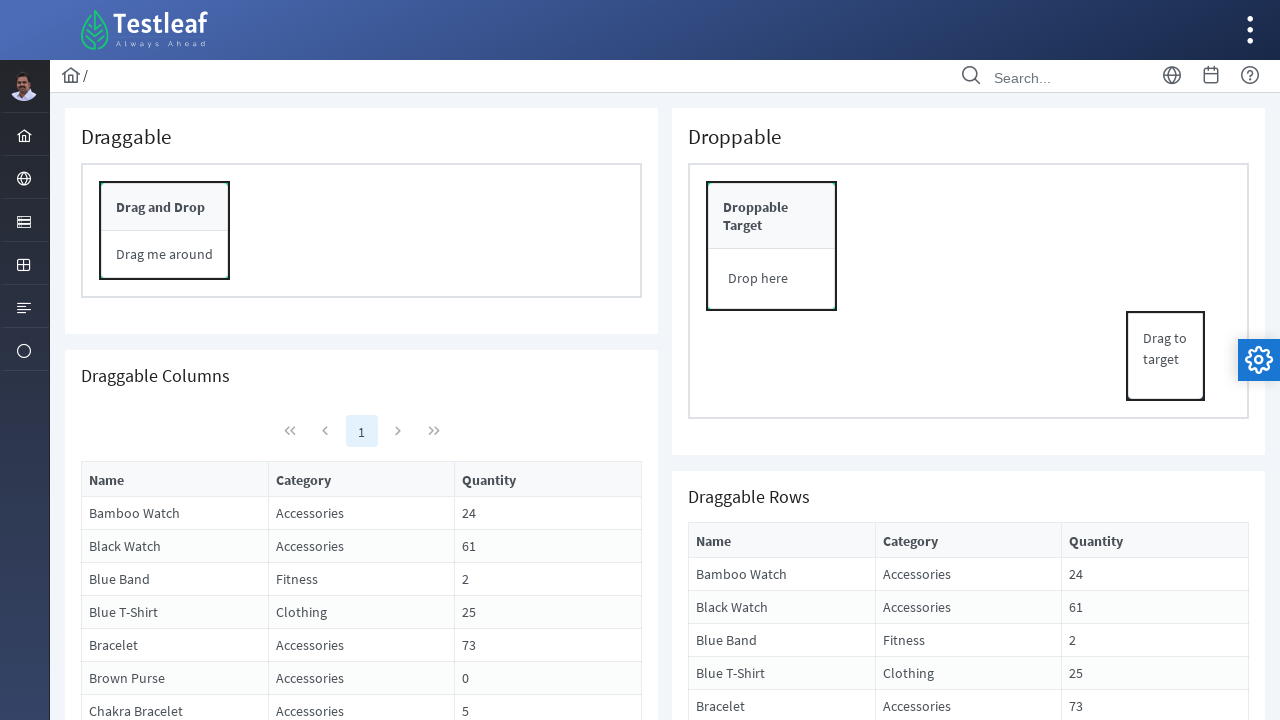

Located draggable panel element
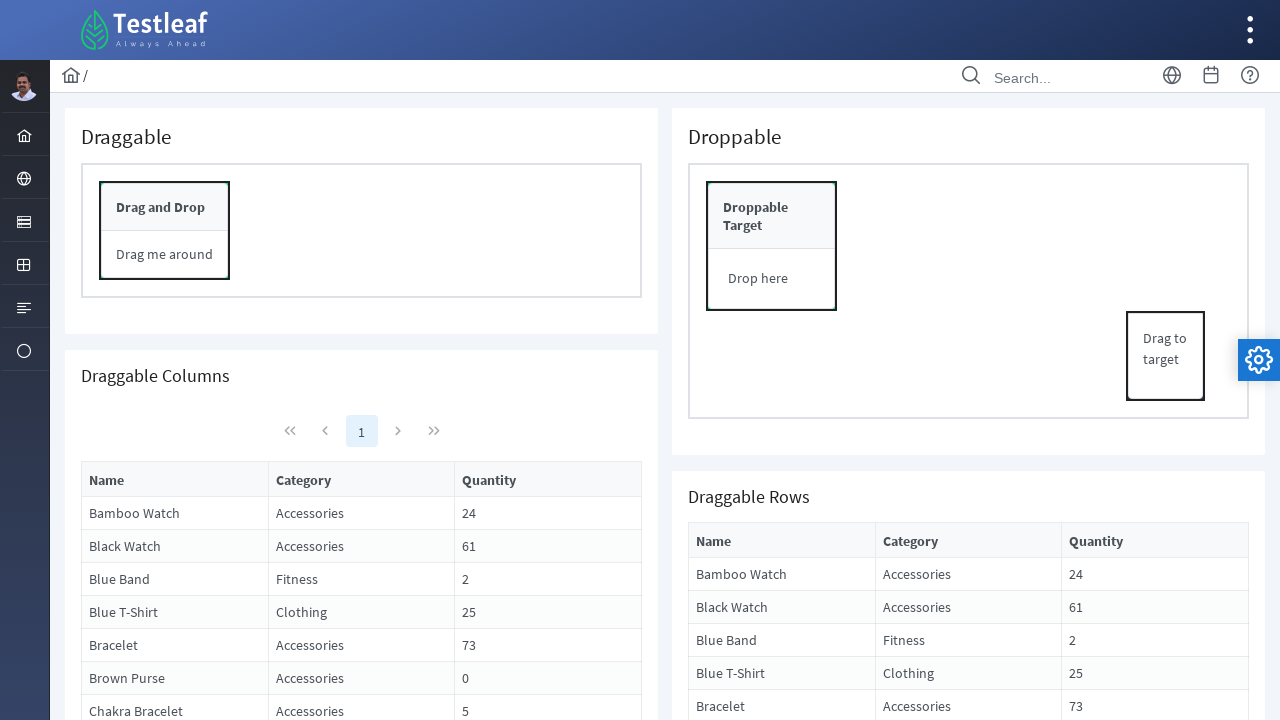

Dragged panel element by 102 pixels horizontally at (204, 184)
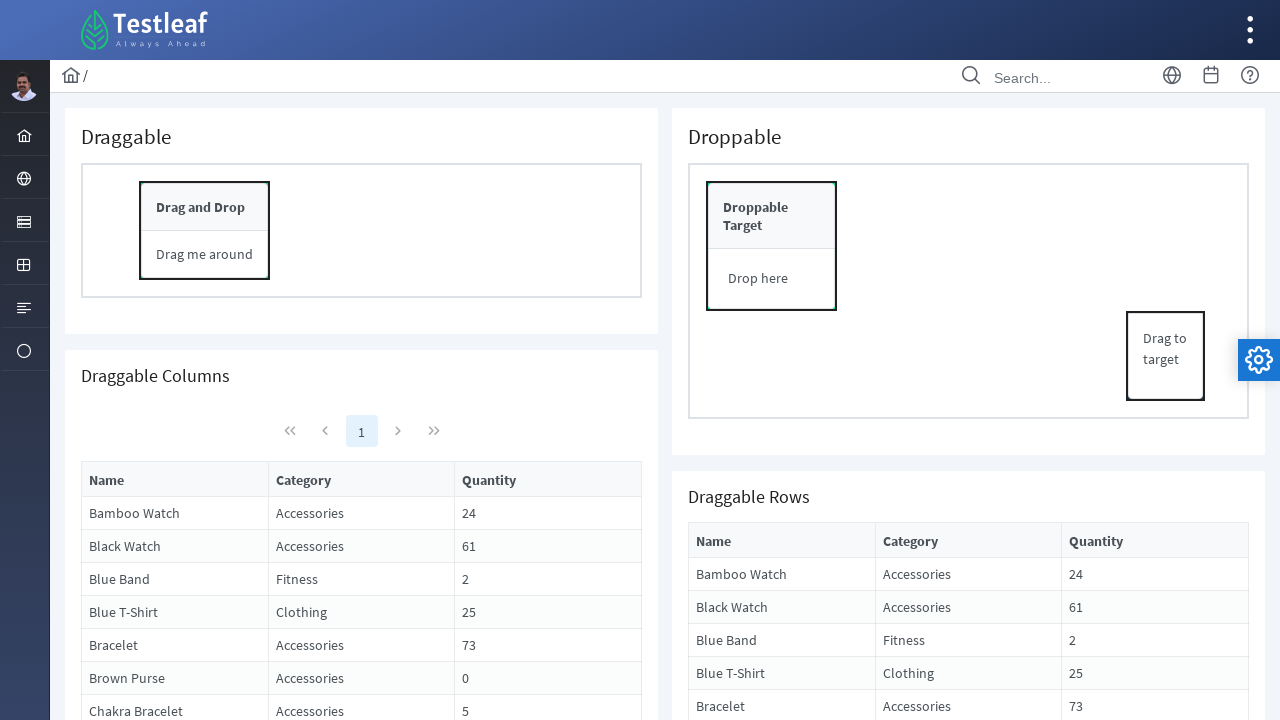

Located drag source element
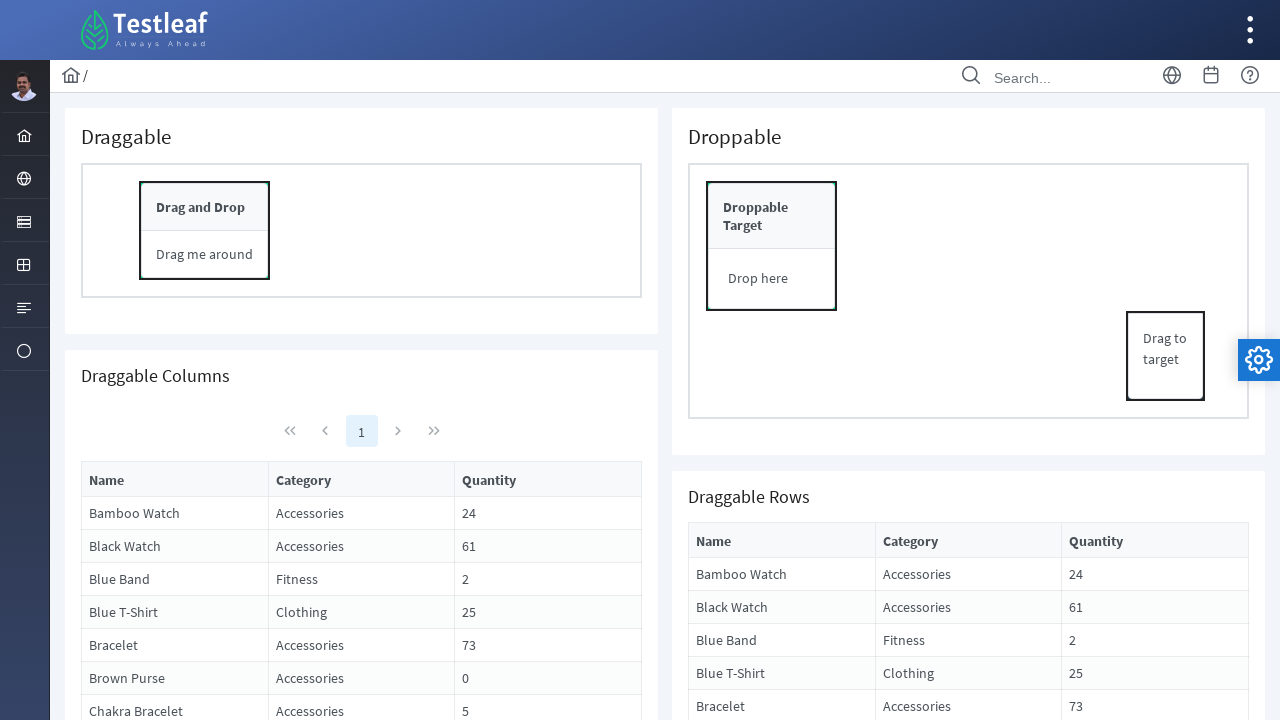

Located drop target element
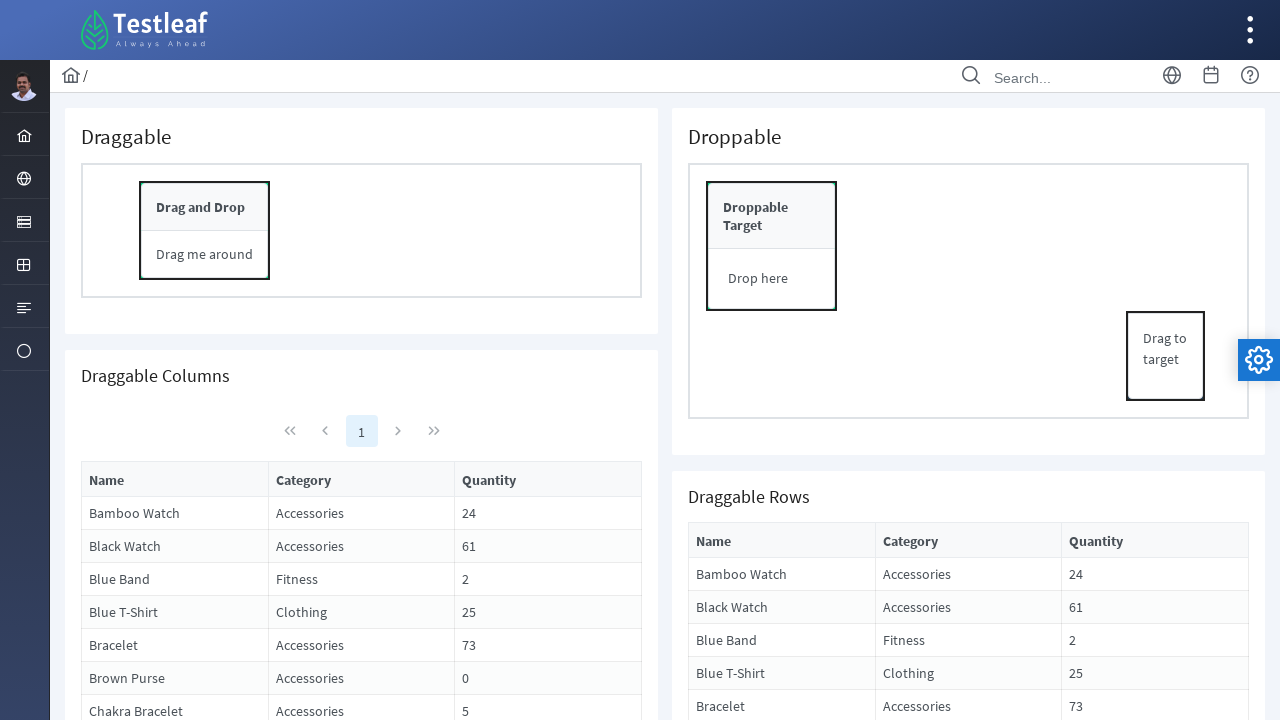

Performed drag and drop from source to target container at (772, 279)
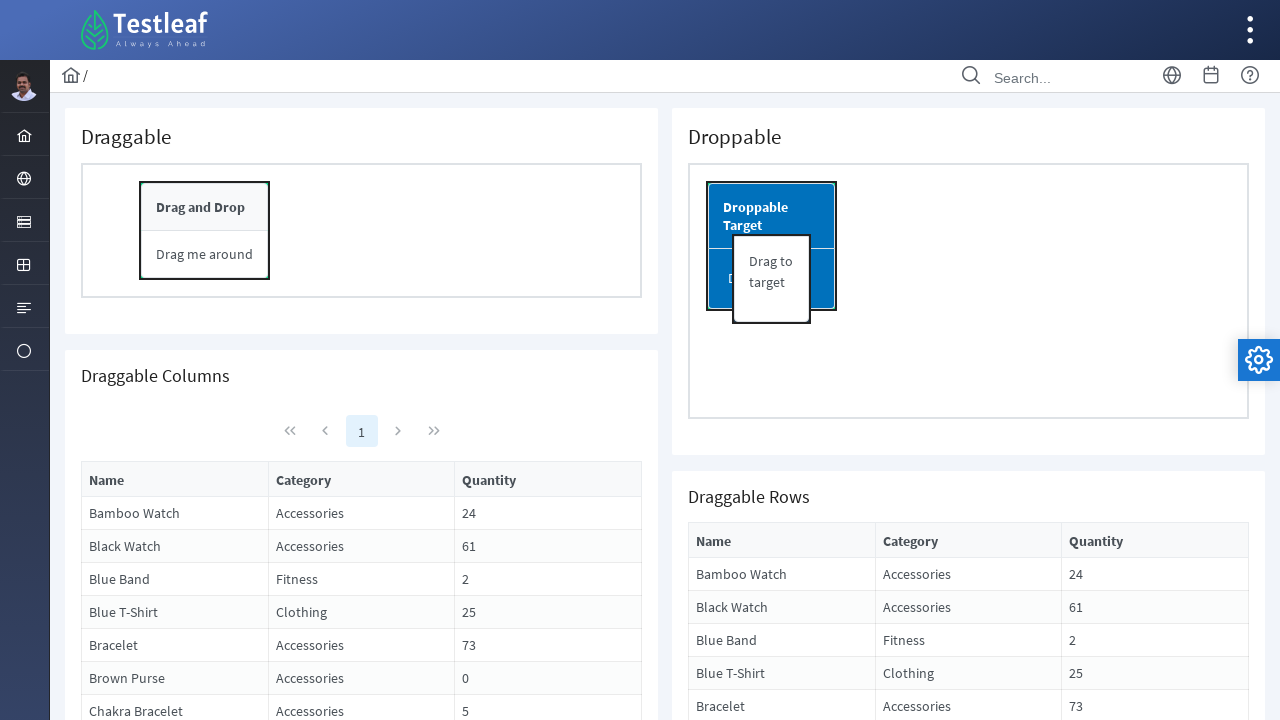

Located Resize Image section heading
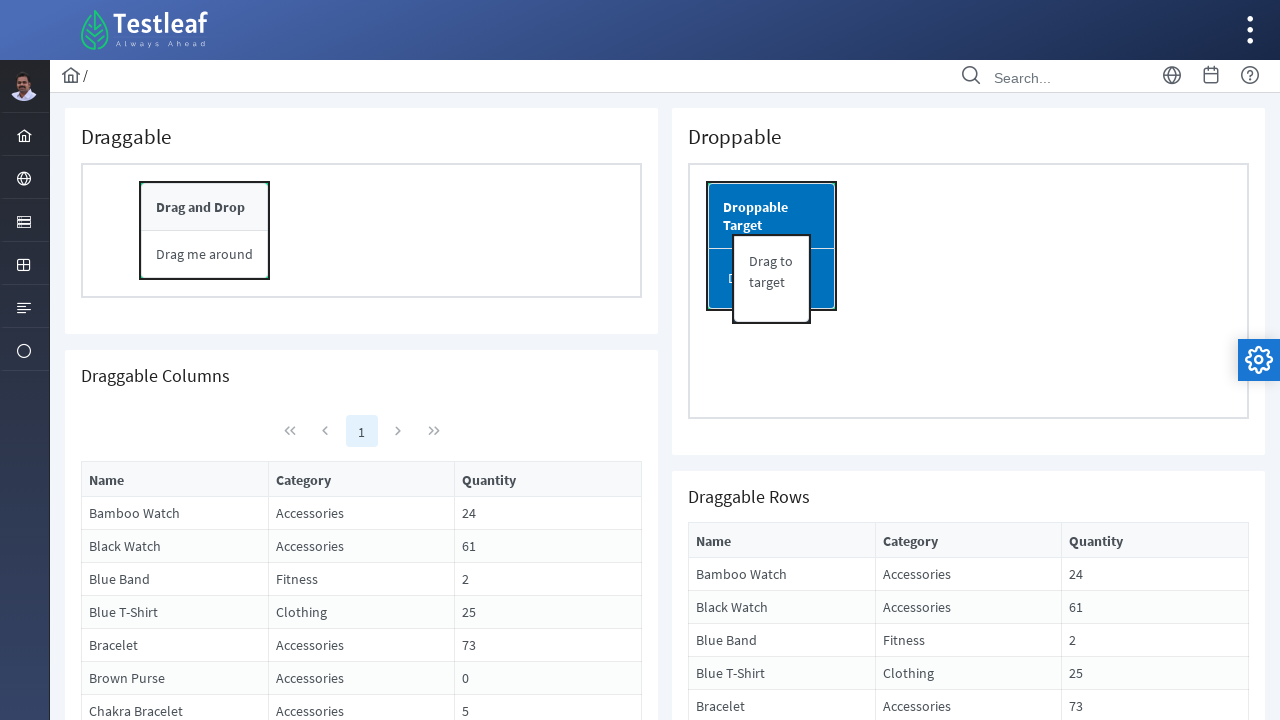

Scrolled to Resize Image section
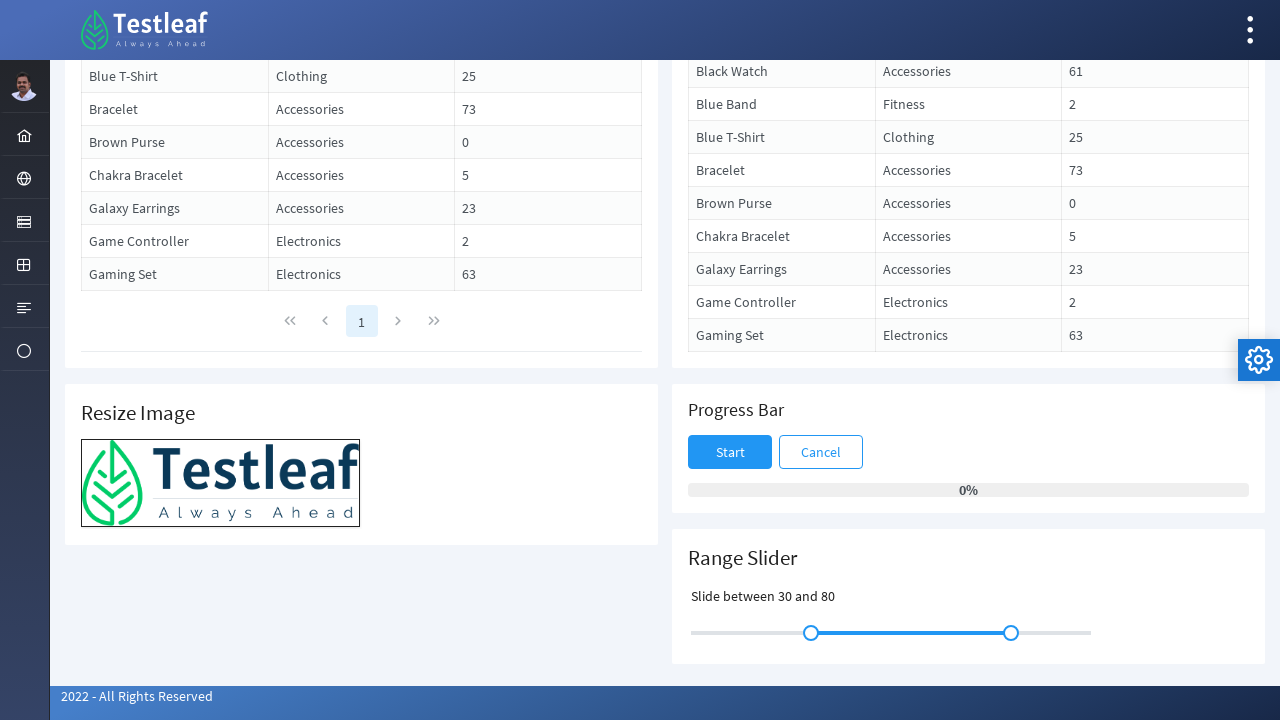

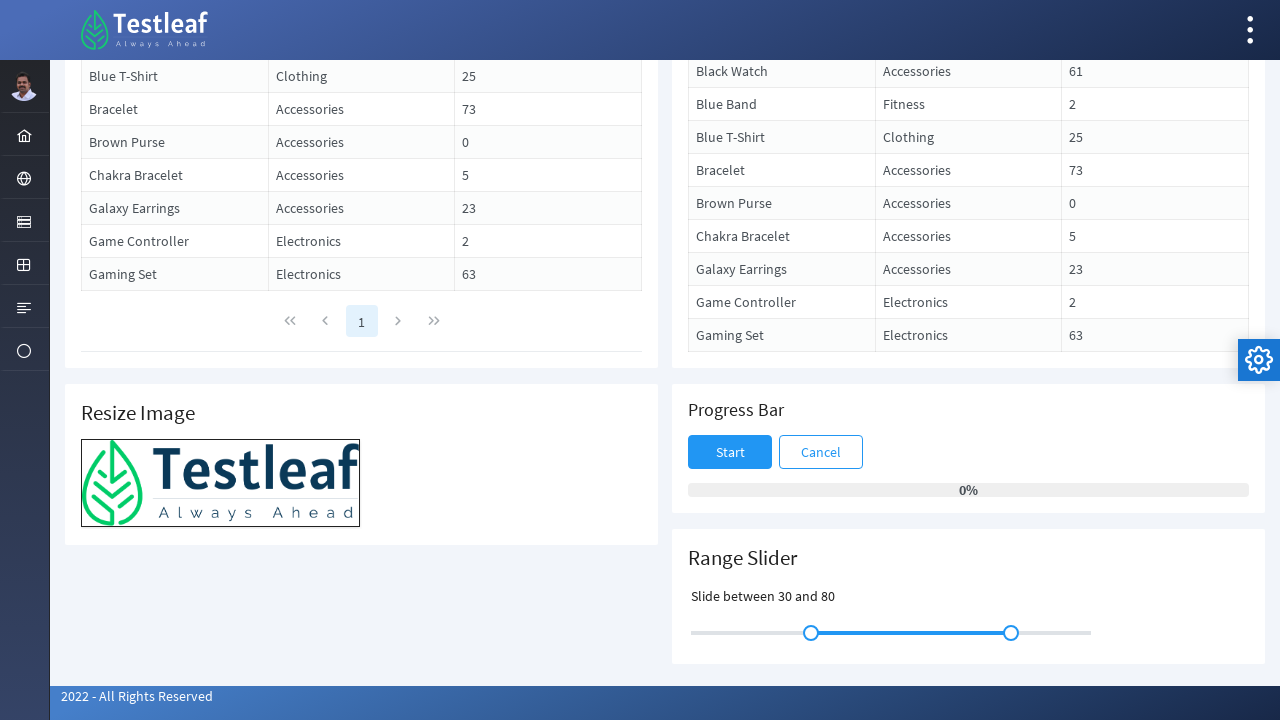